Tests the price currency filter by navigating to the "For Her" section, opening the price filter dropdown, selecting Euro currency, and verifying that product prices are displayed in Euros.

Starting URL: https://trends-hunters.com/ua

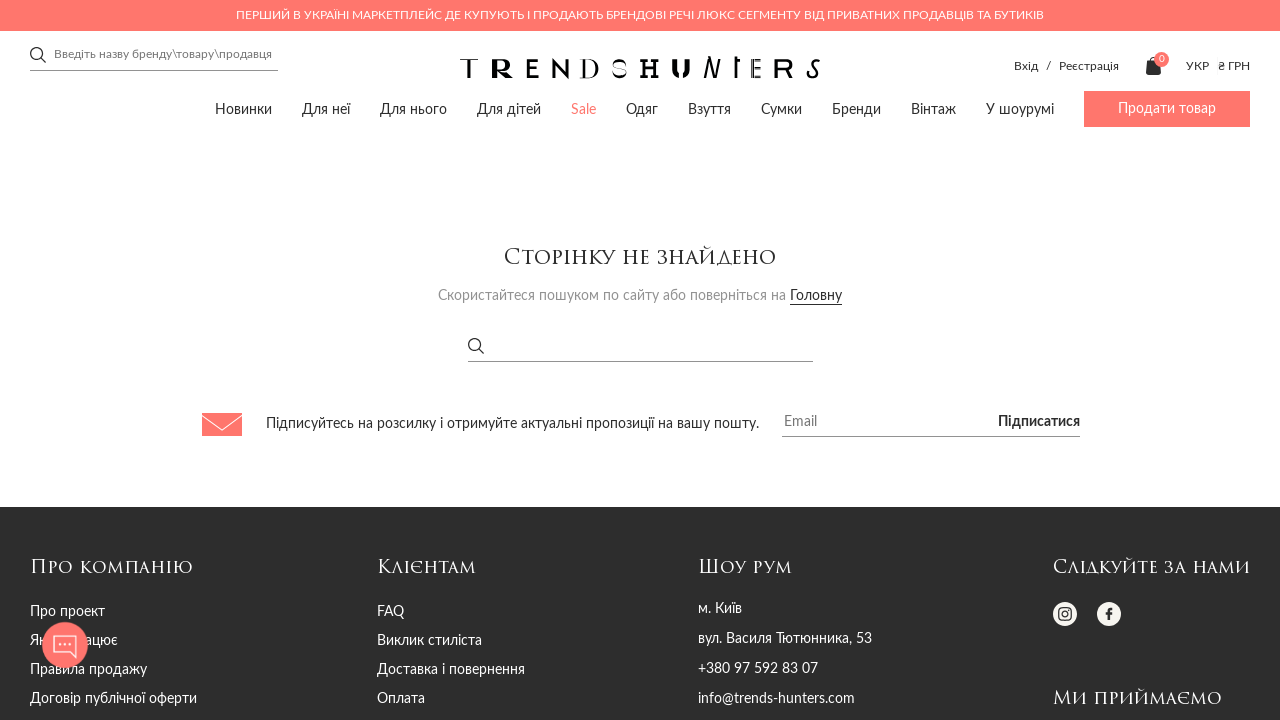

Waited for 'For Her' navigation link to be visible
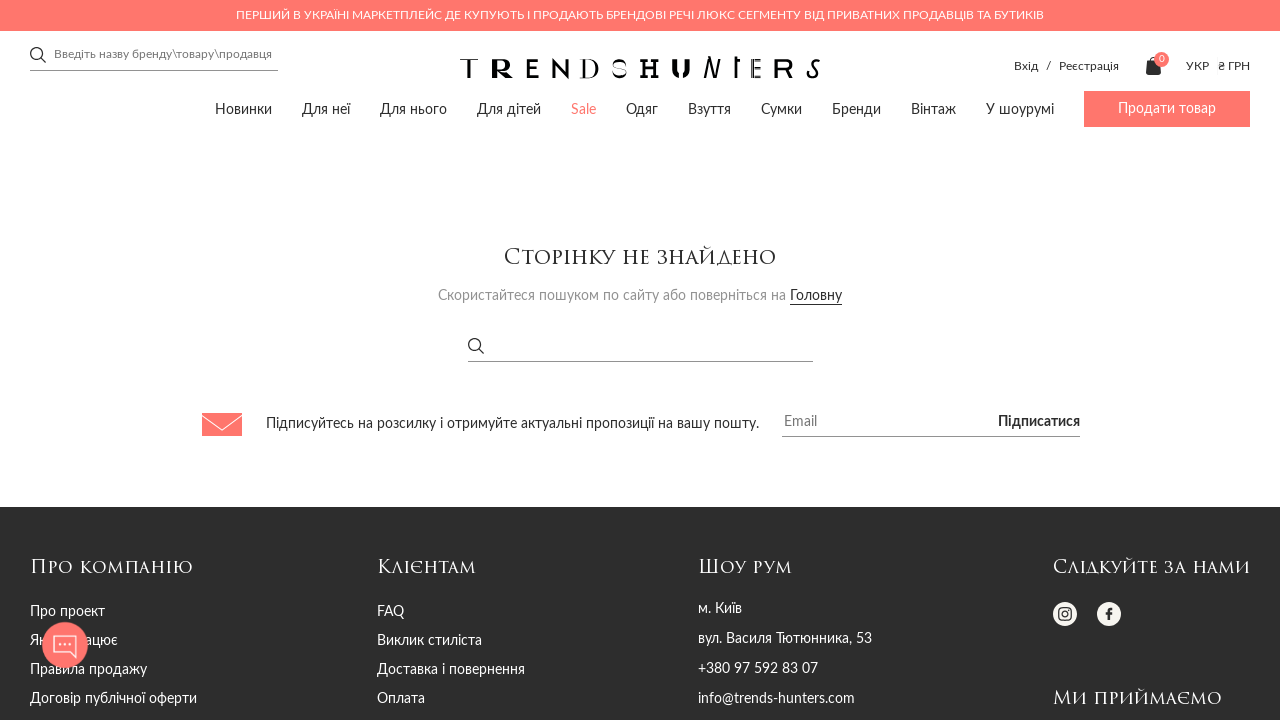

Clicked on 'For Her' navigation link at (326, 110) on xpath=//ul[@class='main-nav flex']//a[@href='https://trends-hunters.com/ua/dlya-
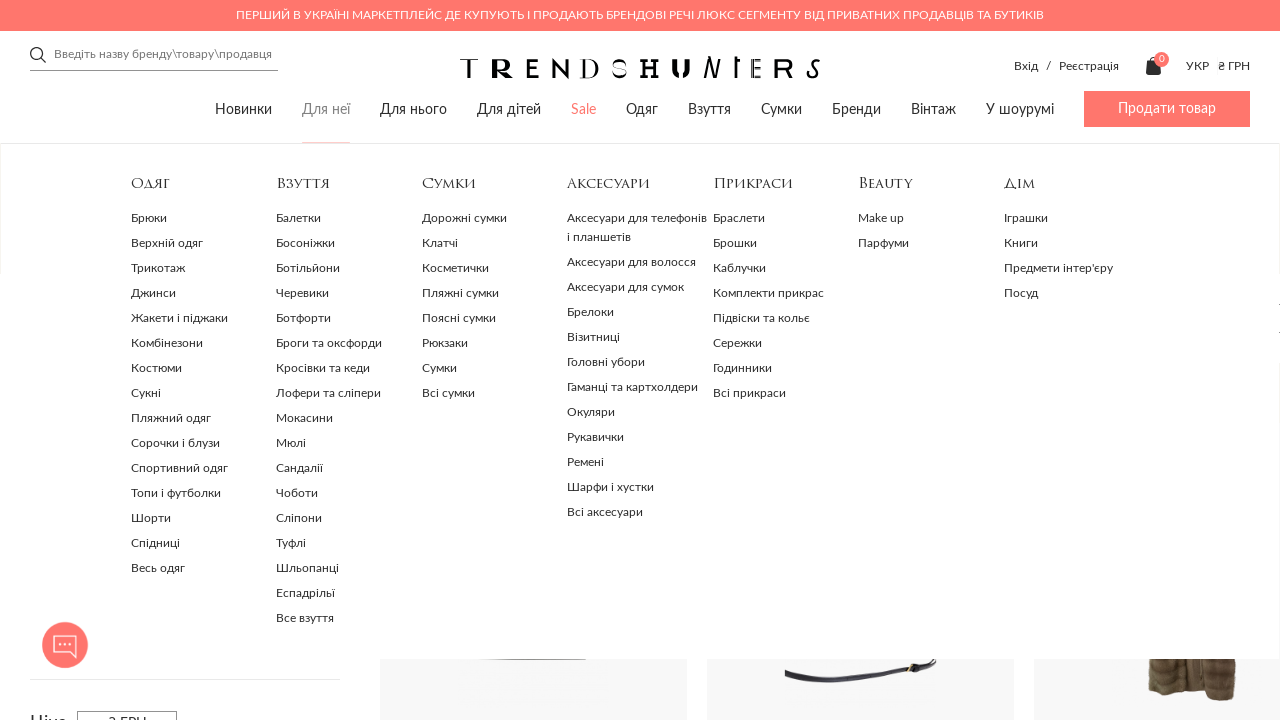

Waited for price filter dropdown to be visible
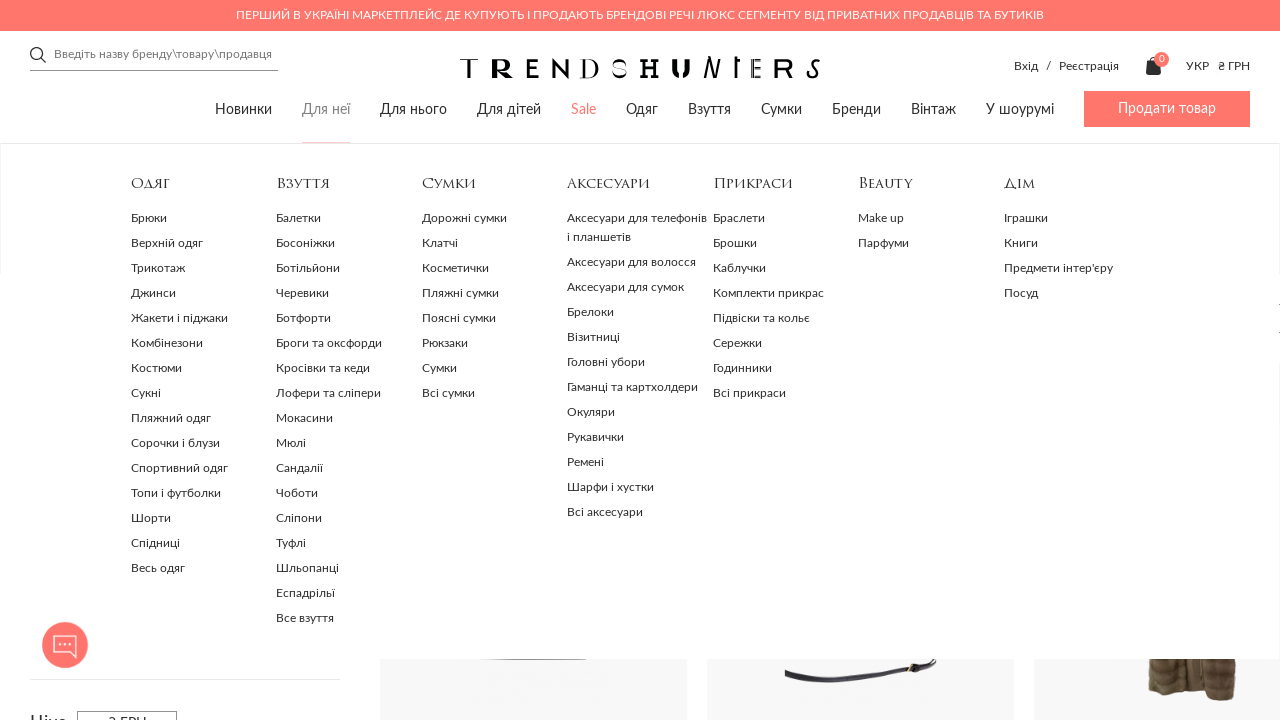

Clicked on price filter dropdown to open it at (127, 707) on xpath=//div[@class='filter-title ocf-option-name ocfilter-price_block']//div[@cl
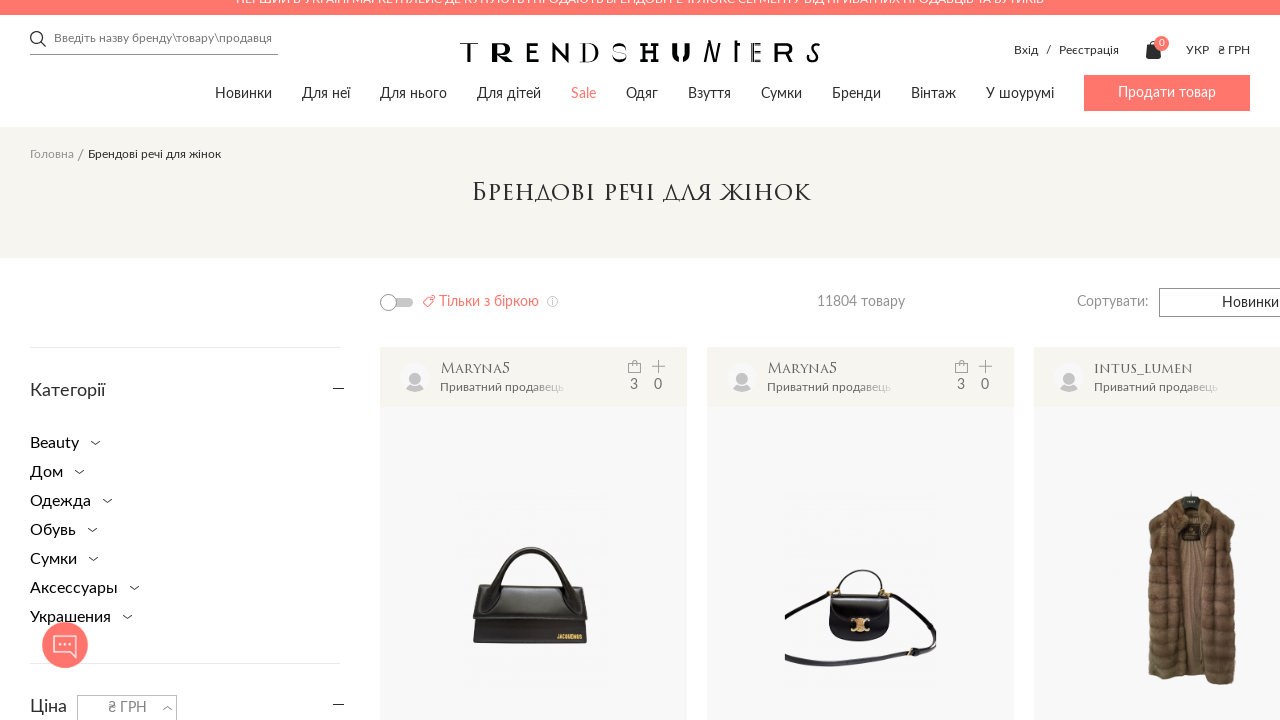

Waited for Euro currency option to be visible in dropdown
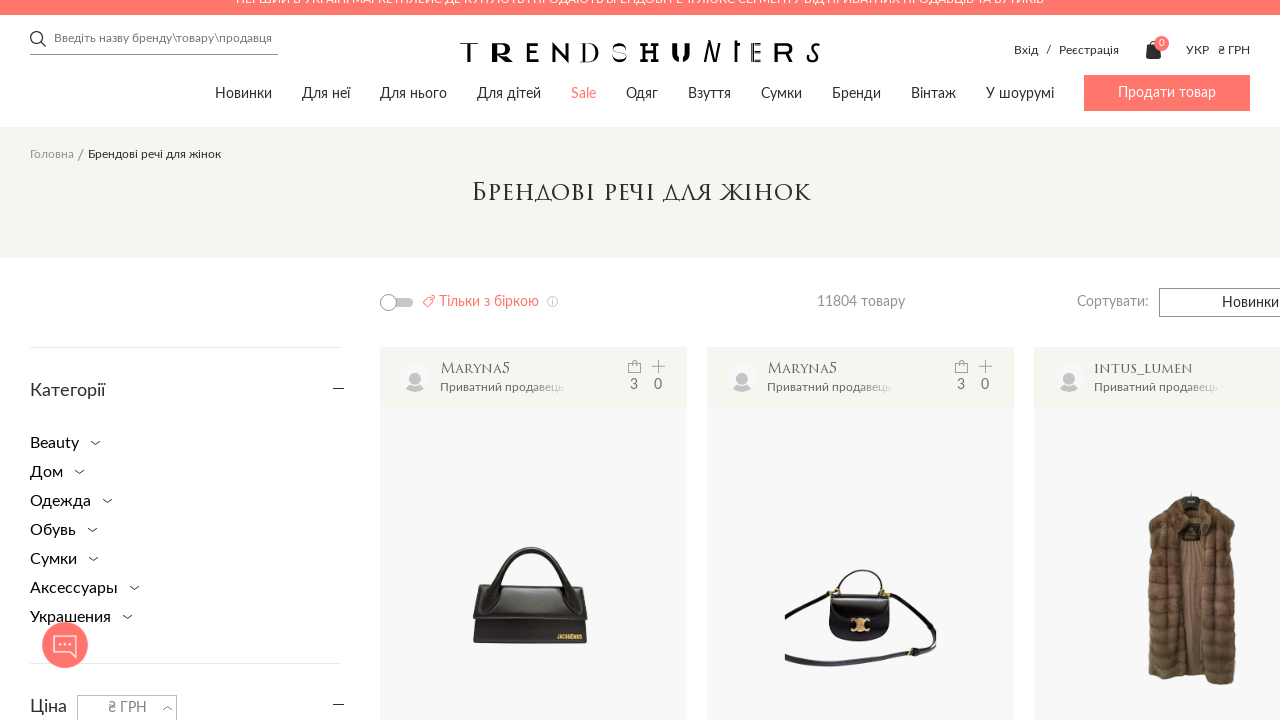

Selected Euro (EUR) currency from the price filter dropdown at (128, 361) on xpath=//div[@class='filter-title ocf-option-name ocfilter-price_block']//li[@dat
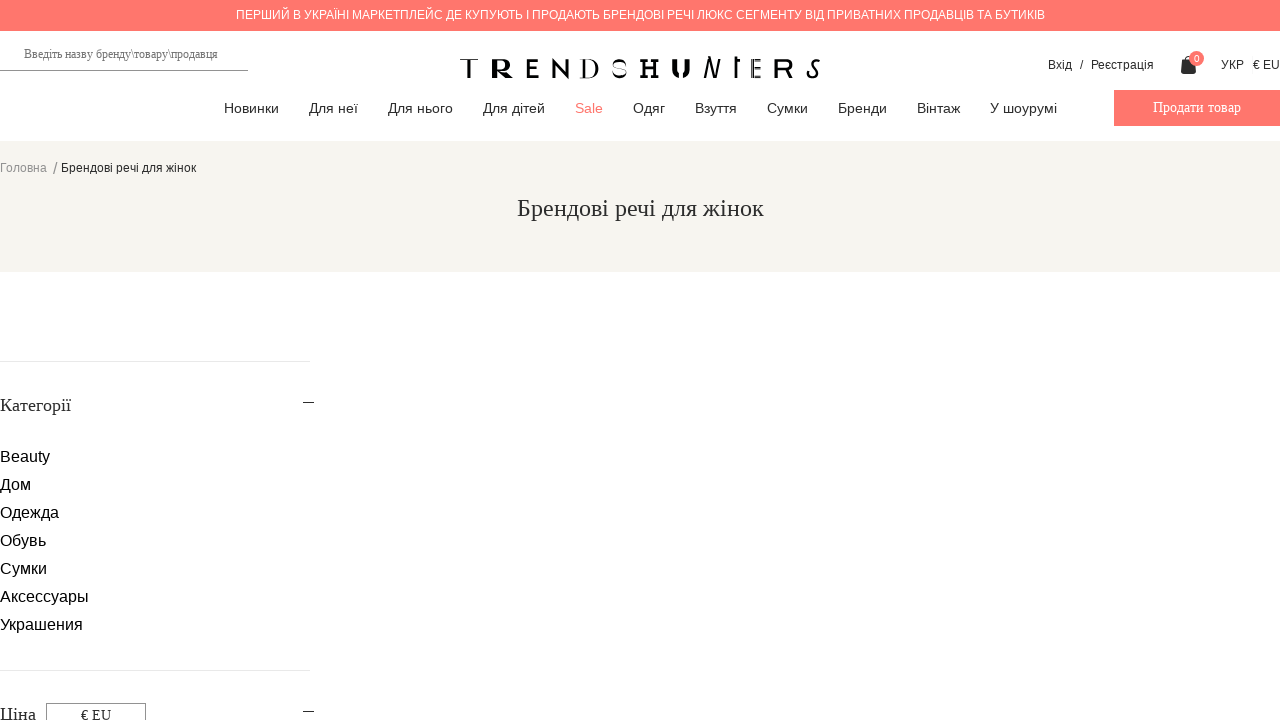

Waited for products to reload with Euro prices displayed
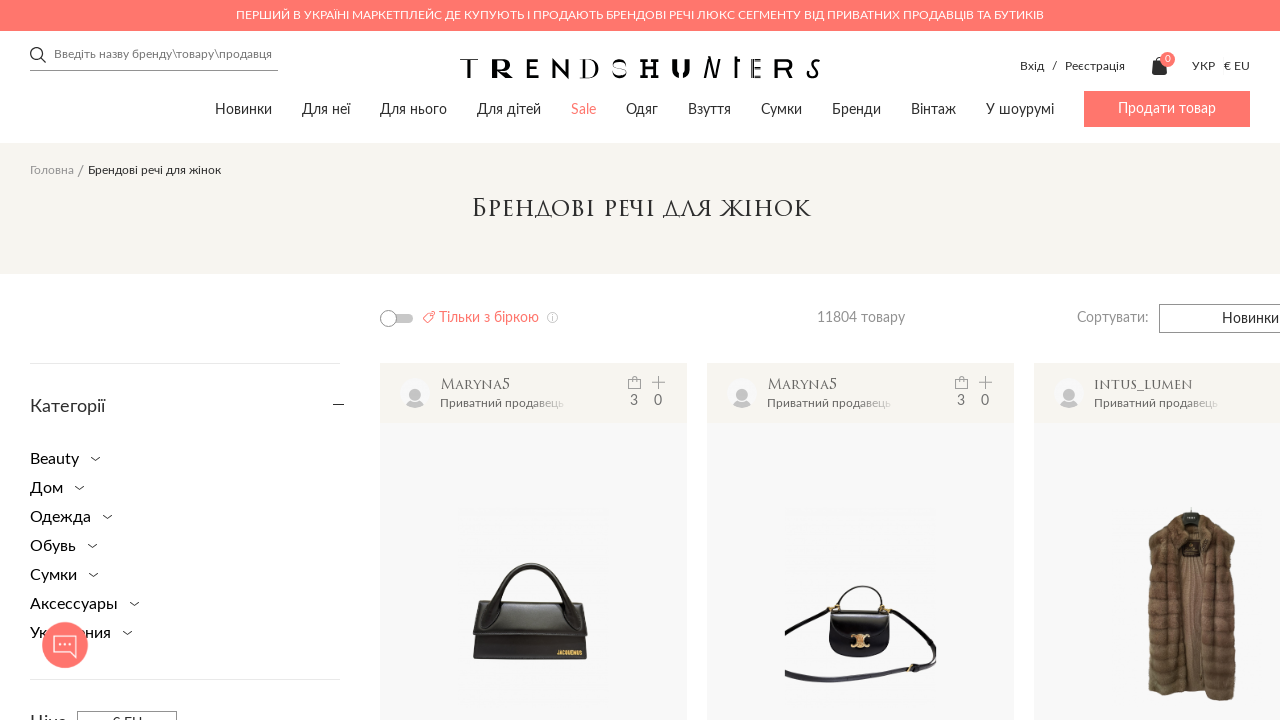

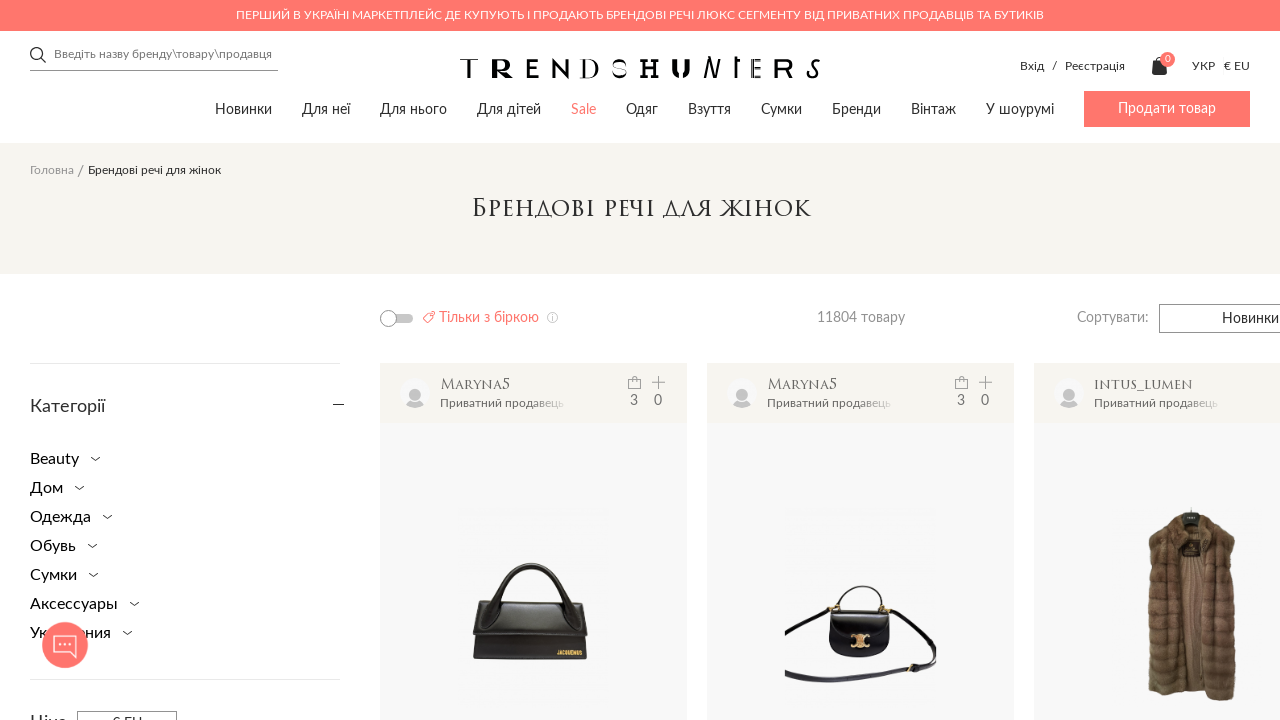